Tests table filtering functionality by entering "Tomato" in the search field and verifying the filter is applied

Starting URL: https://rahulshettyacademy.com/seleniumPractise/#/offers

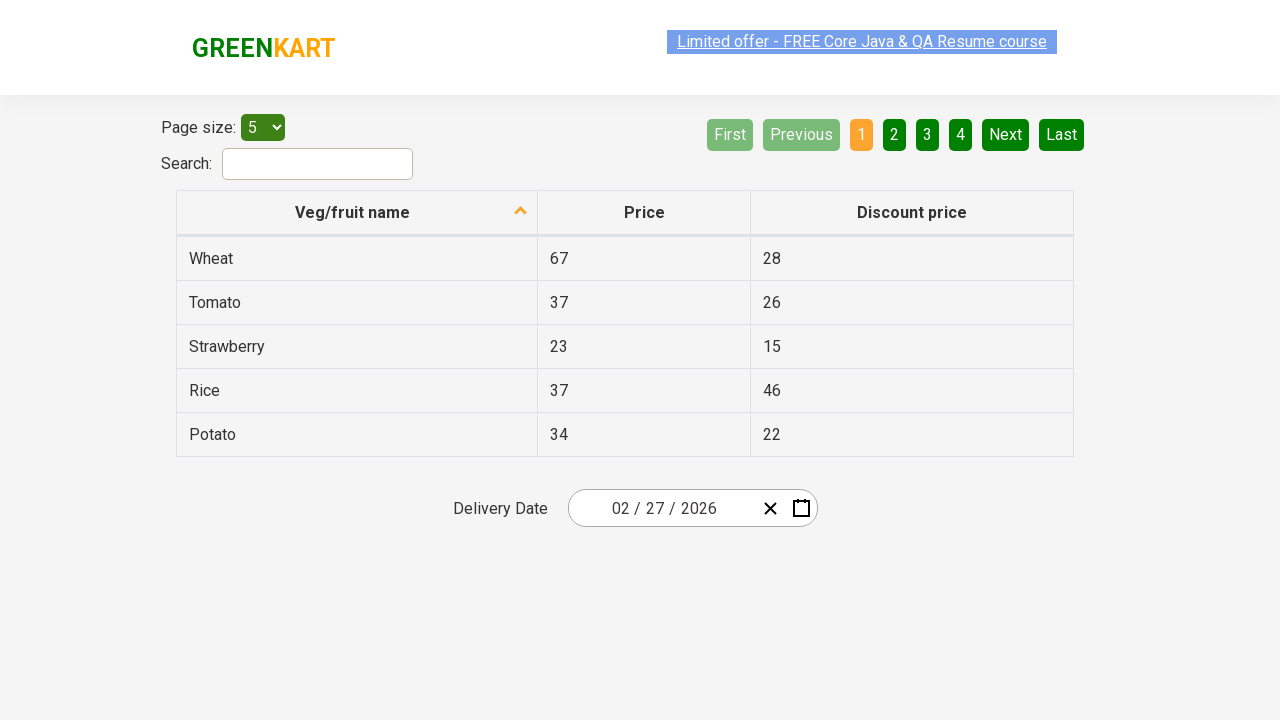

Entered 'Tomato' in the search field to filter table on #search-field
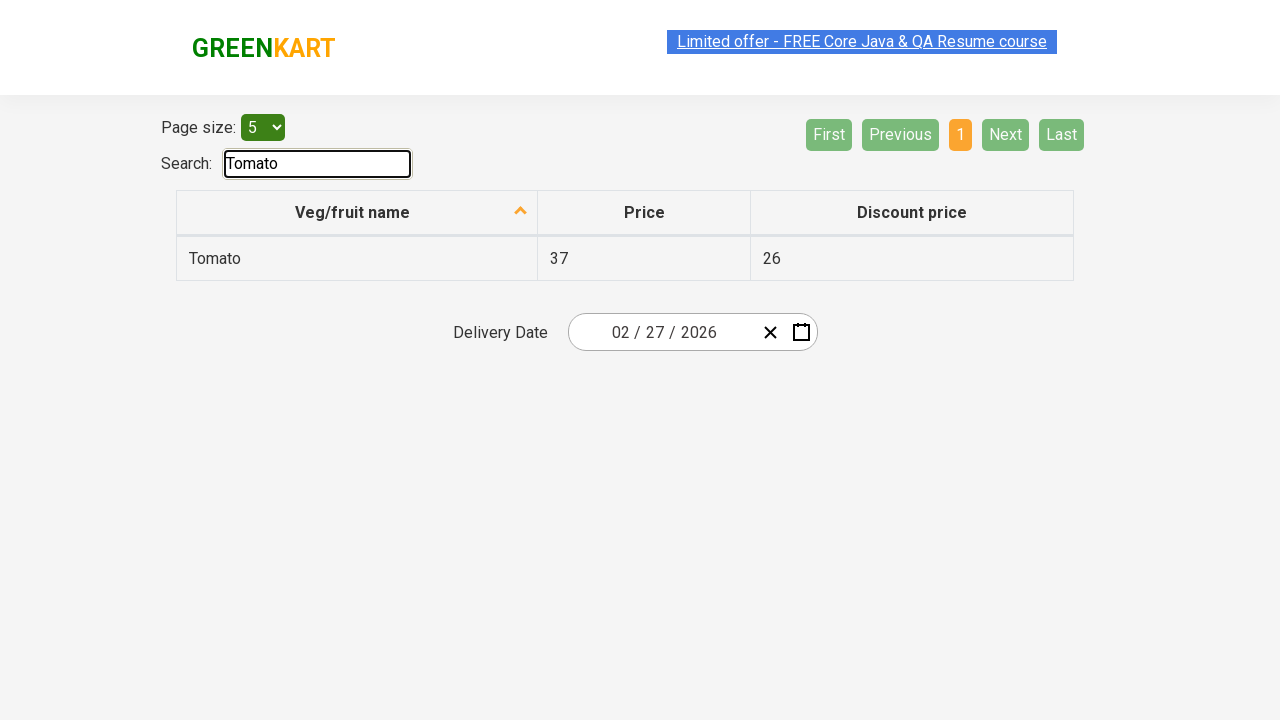

Filtered table results loaded with product names visible
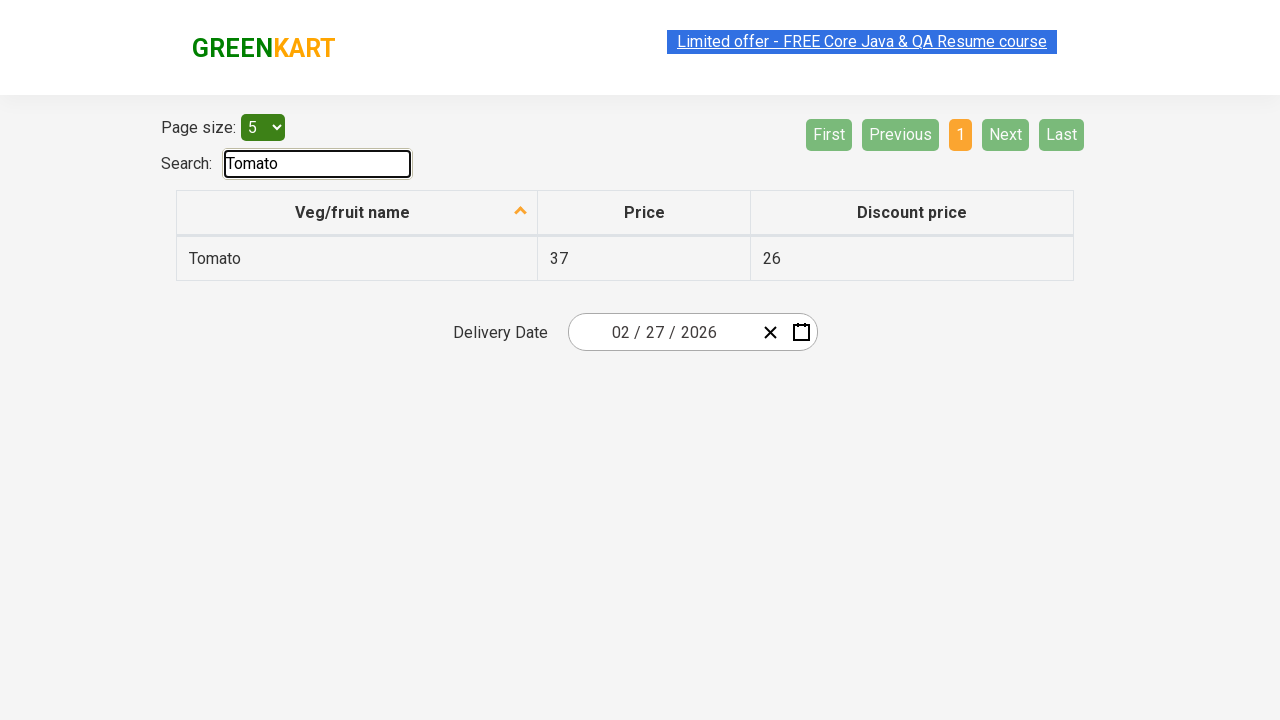

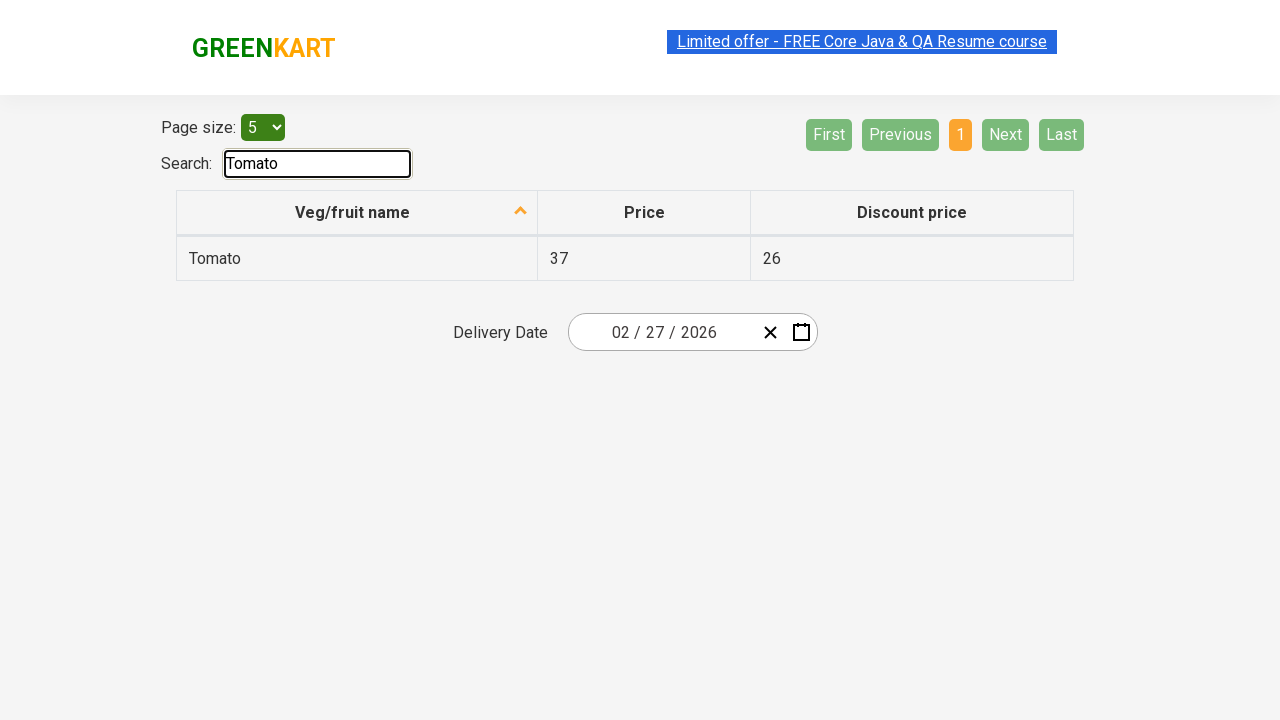